Tests removing the disabled attribute from a form field using JavaScript, then filling the field and submitting the form to verify the data is processed correctly.

Starting URL: https://www.w3schools.com/tags/tryit.asp?filename=tryhtml_input_disabled

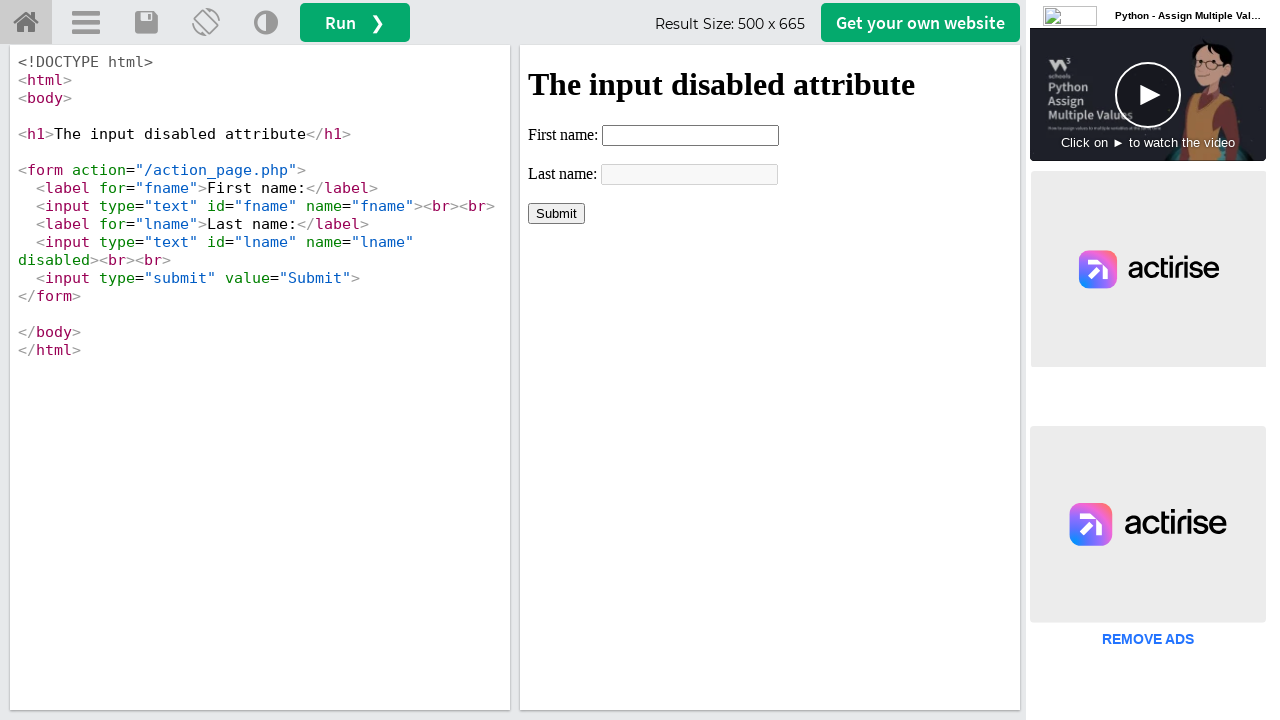

Located iframe element with ID 'iframeResult'
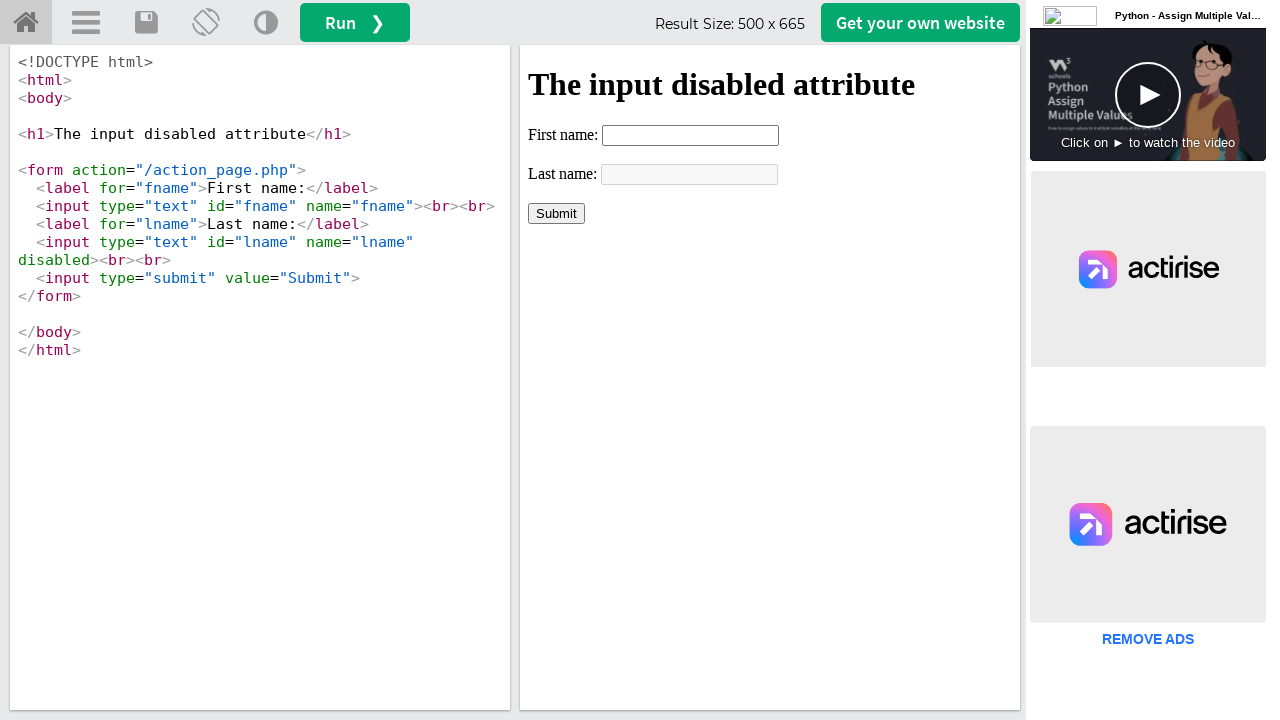

Removed disabled attribute from Last name input field using JavaScript
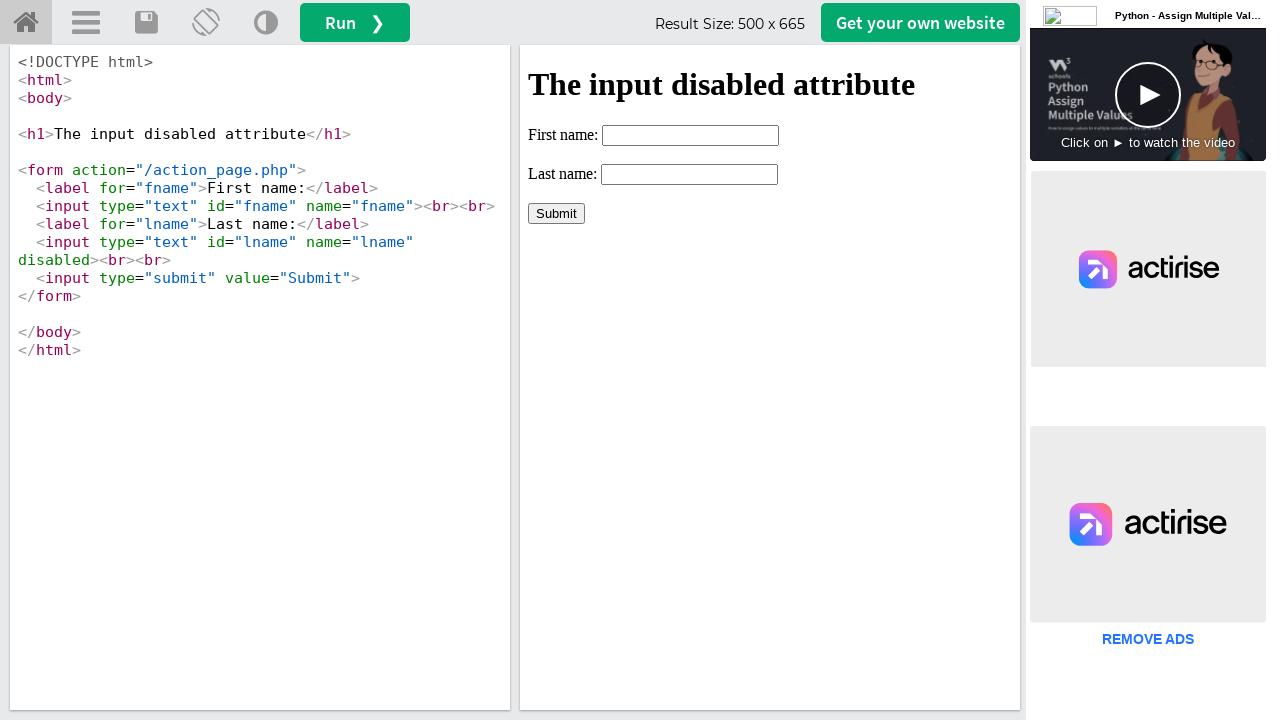

Filled Last name field with 'Linh Nguyen' on #iframeResult >> internal:control=enter-frame >> input[name='lname']
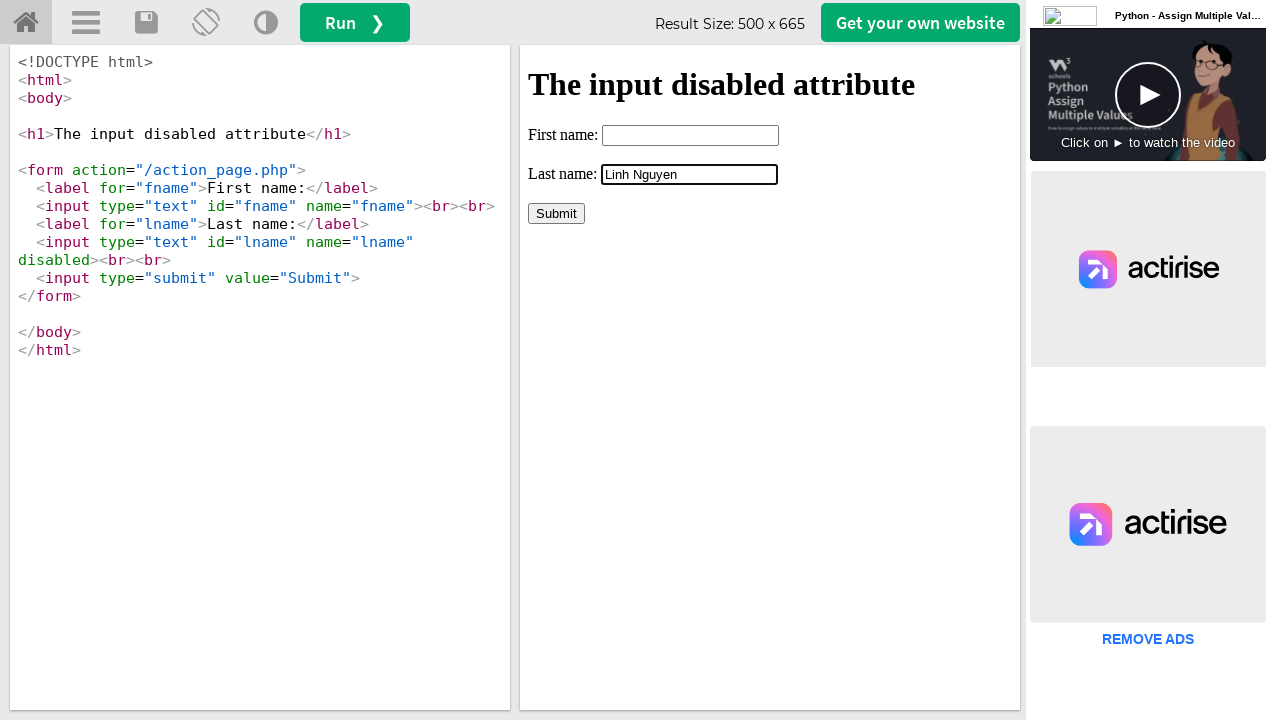

Clicked Submit button to submit the form at (556, 213) on #iframeResult >> internal:control=enter-frame >> input[type='submit']
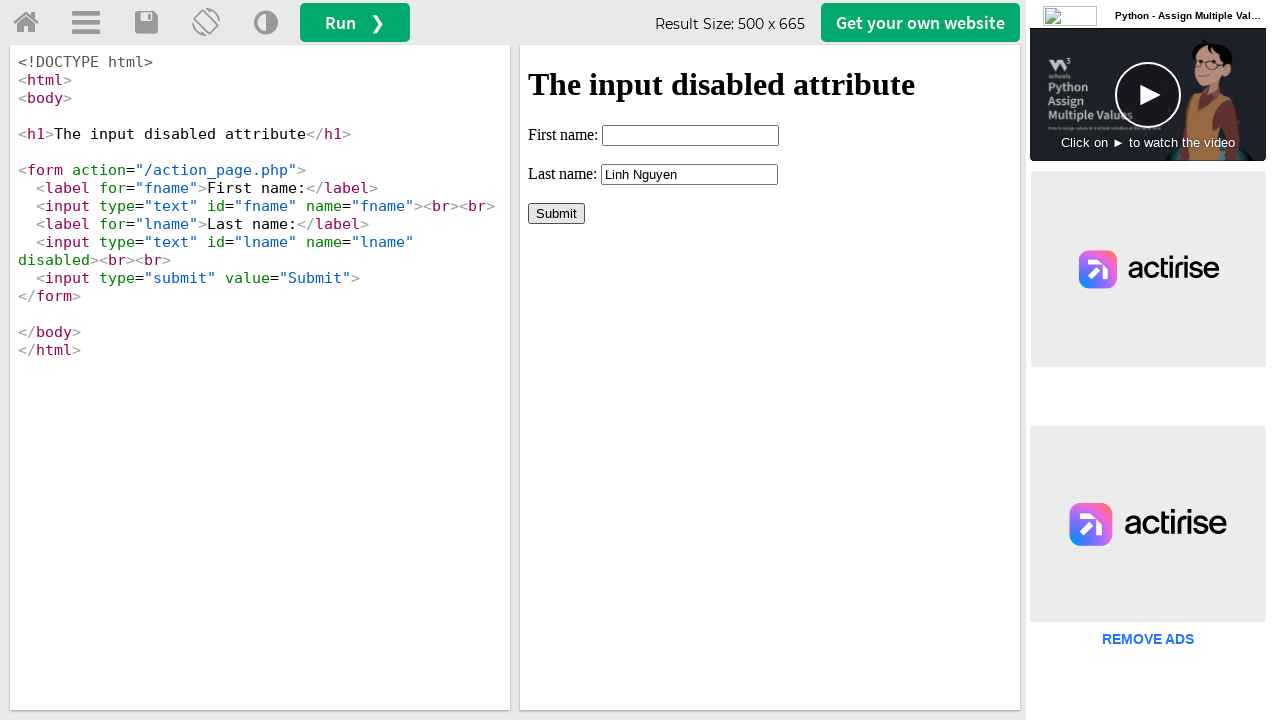

Verified submitted data contains 'Linh Nguyen' text
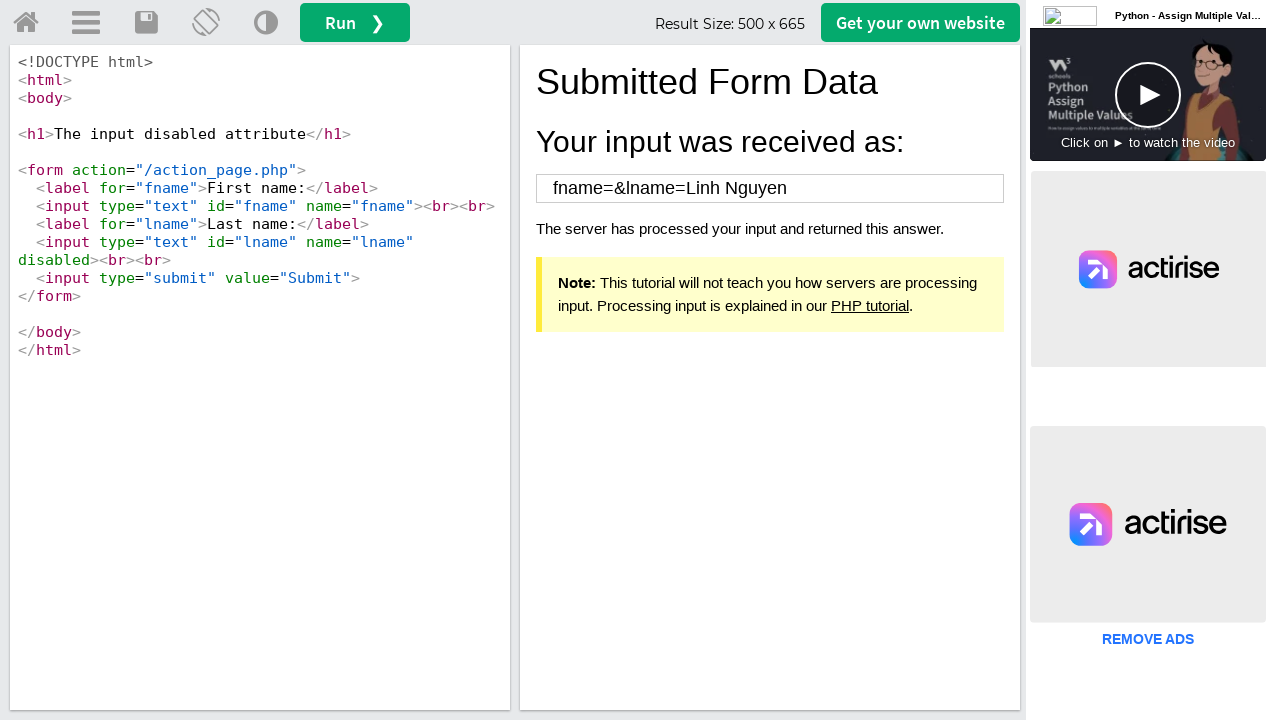

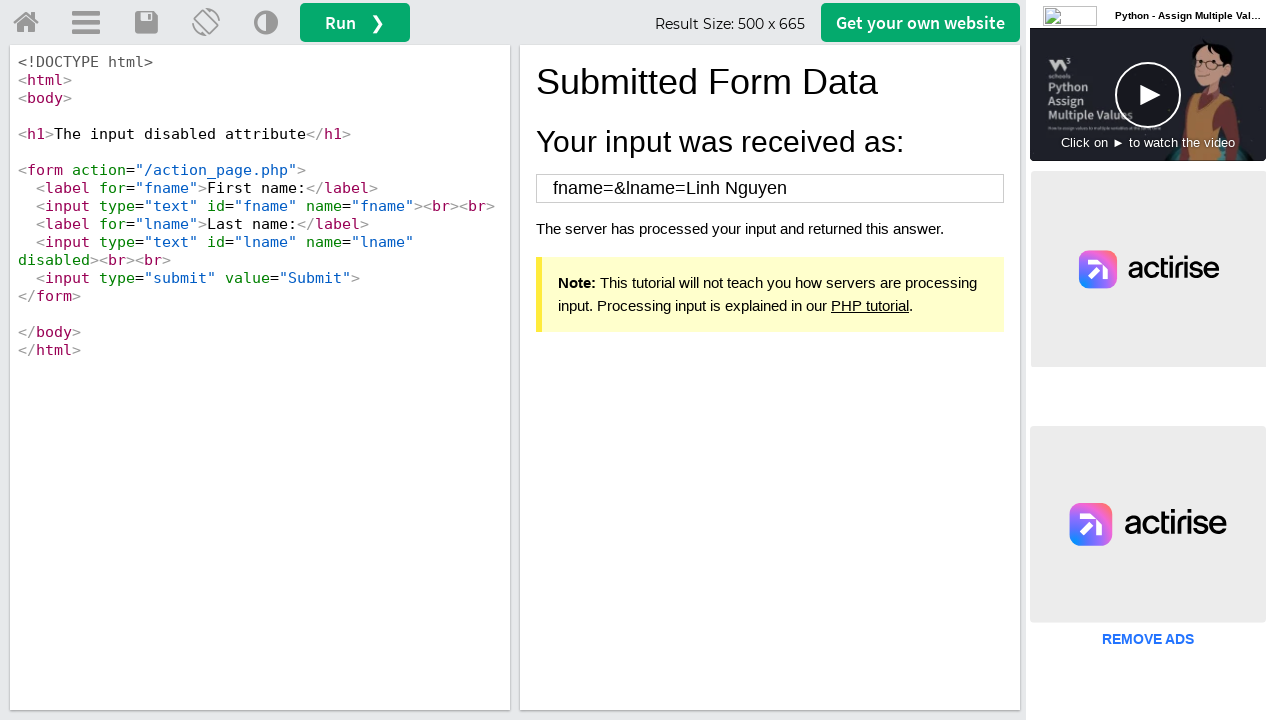